Tests the contact form functionality by navigating to the Contact Us page, filling in name, email, and message fields, then submitting the form.

Starting URL: https://shopdemo-alex-hot.koyeb.app/

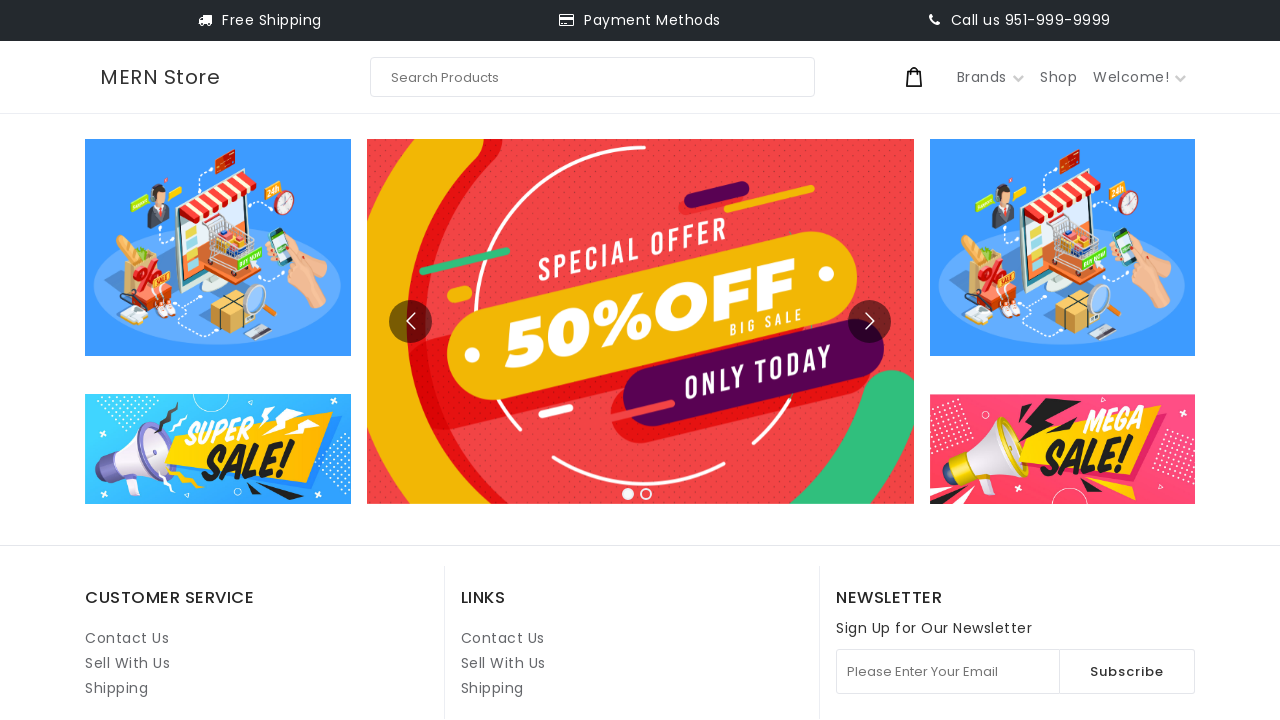

Clicked on Contact Us link (second instance) at (503, 638) on internal:role=link[name="Contact Us"i] >> nth=1
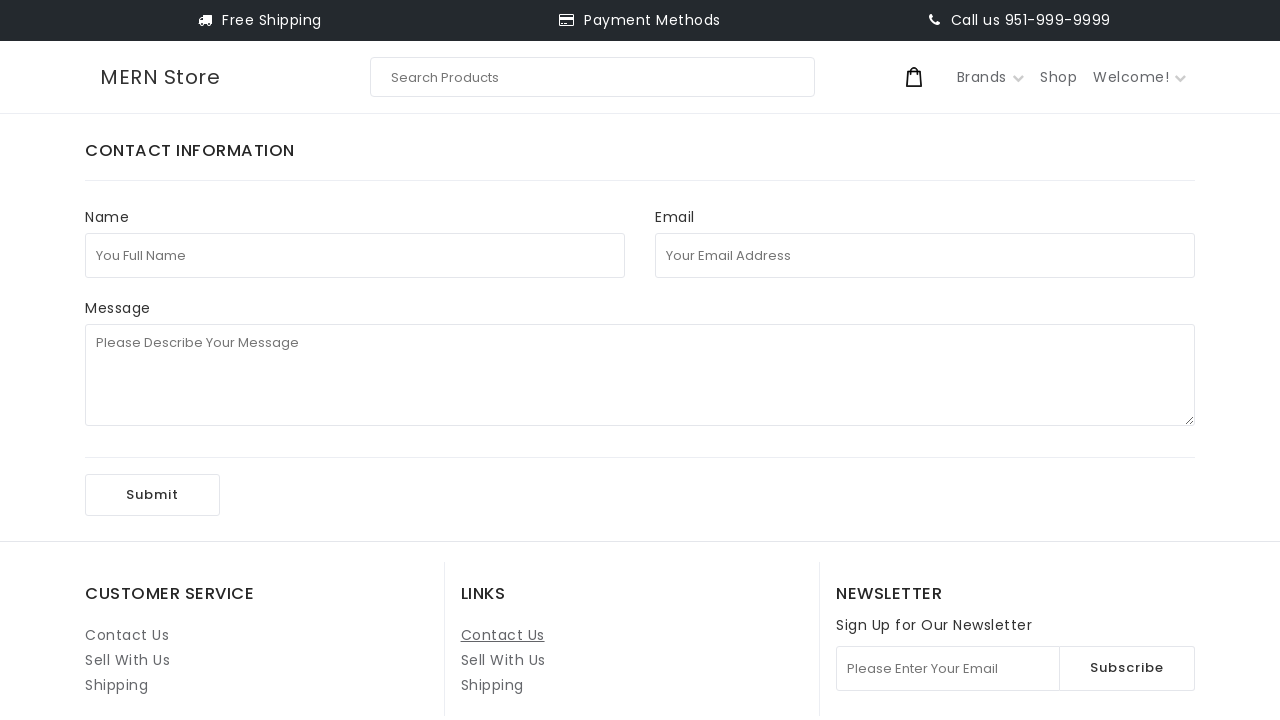

Clicked on full name field at (355, 255) on internal:attr=[placeholder="You Full Name"i]
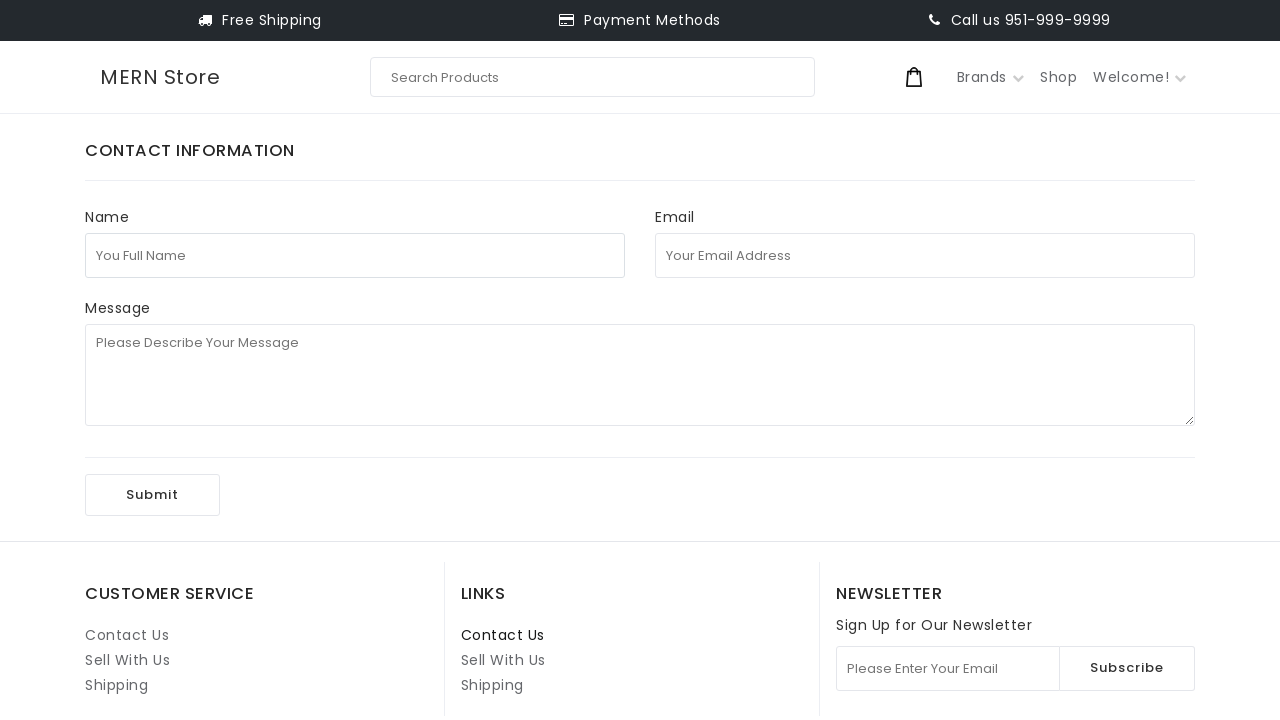

Filled full name field with 'test123' on internal:attr=[placeholder="You Full Name"i]
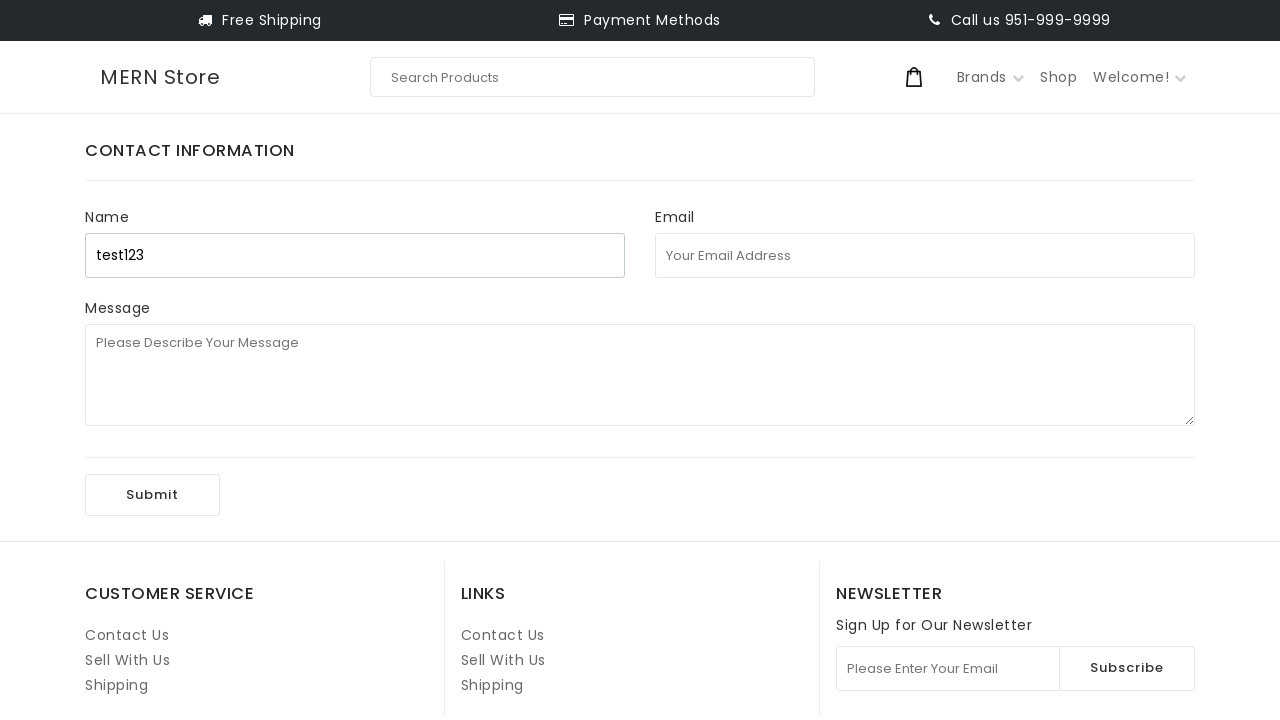

Clicked on email field at (925, 255) on internal:attr=[placeholder="Your Email Address"i]
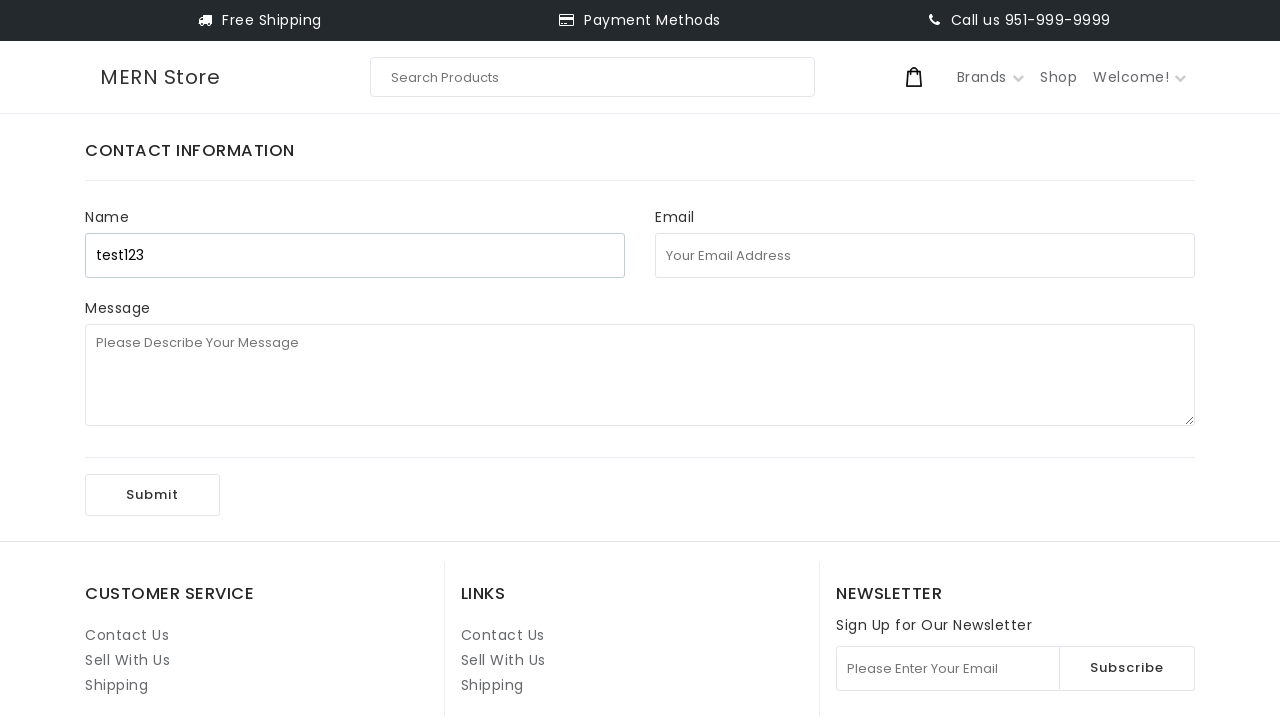

Filled email field with 'johnsmith87@testmail.com' on internal:attr=[placeholder="Your Email Address"i]
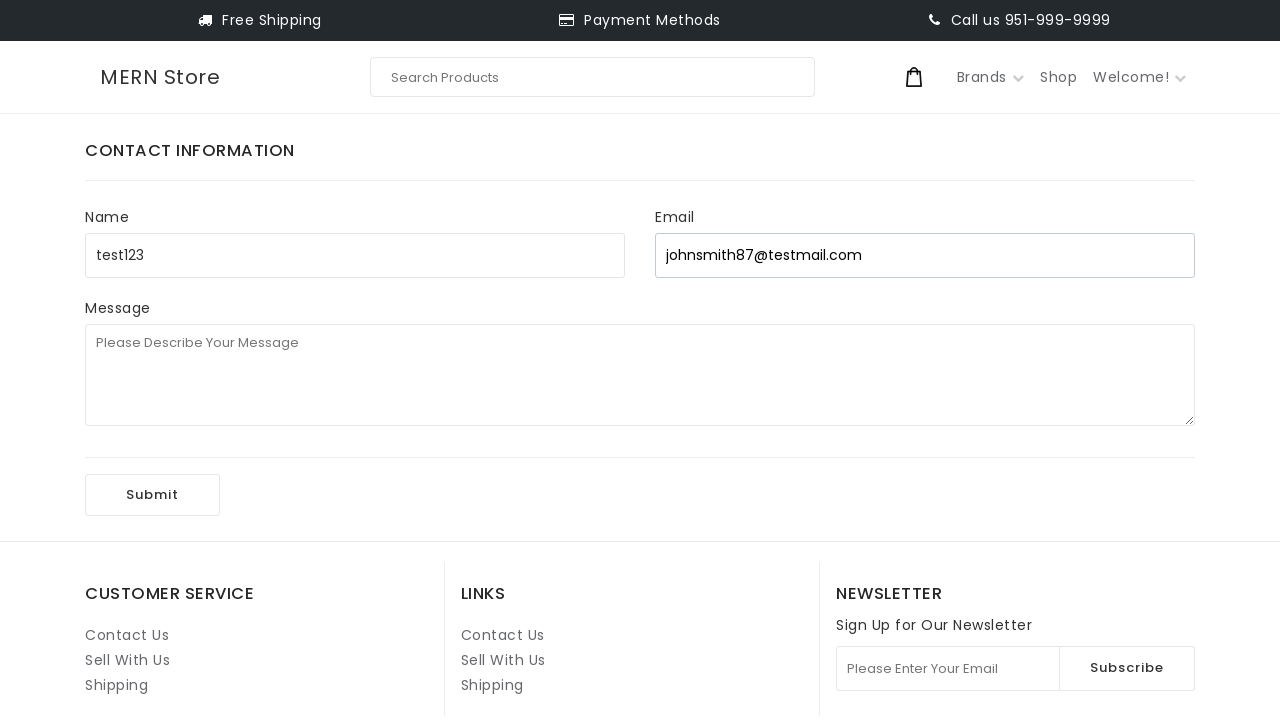

Clicked on message field at (640, 375) on internal:attr=[placeholder="Please Describe Your Message"i]
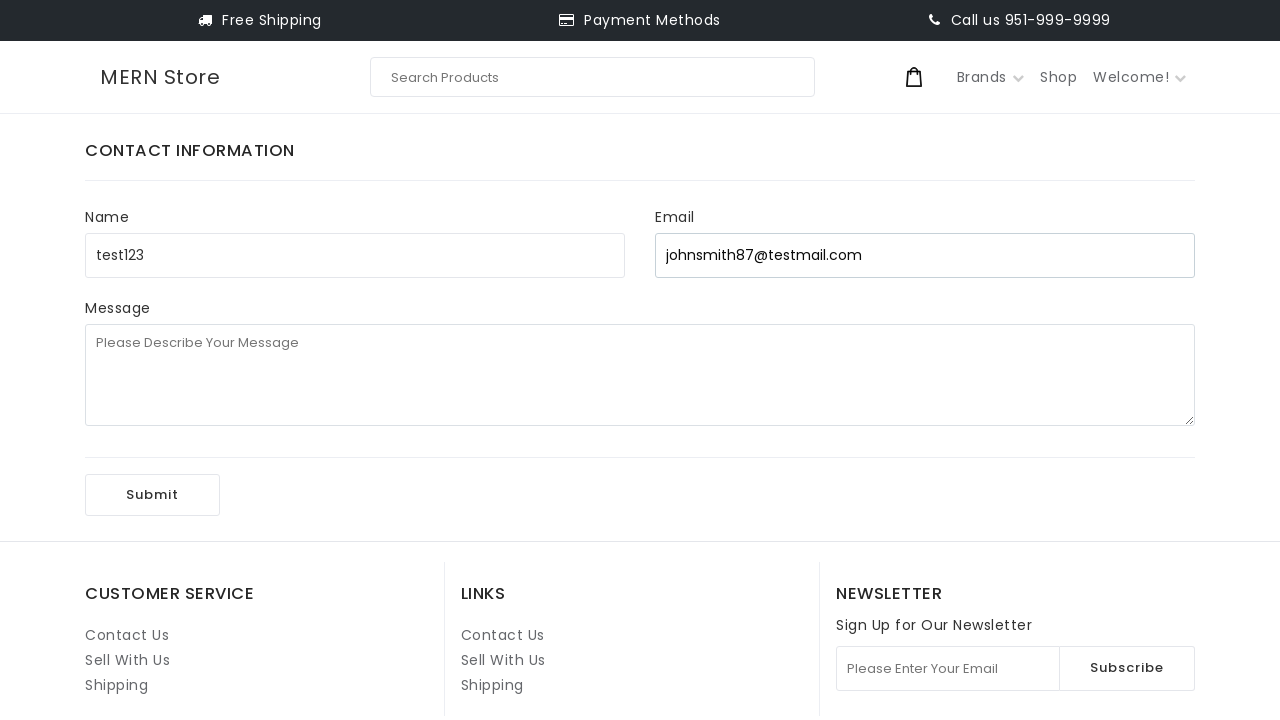

Filled message field with test message on internal:attr=[placeholder="Please Describe Your Message"i]
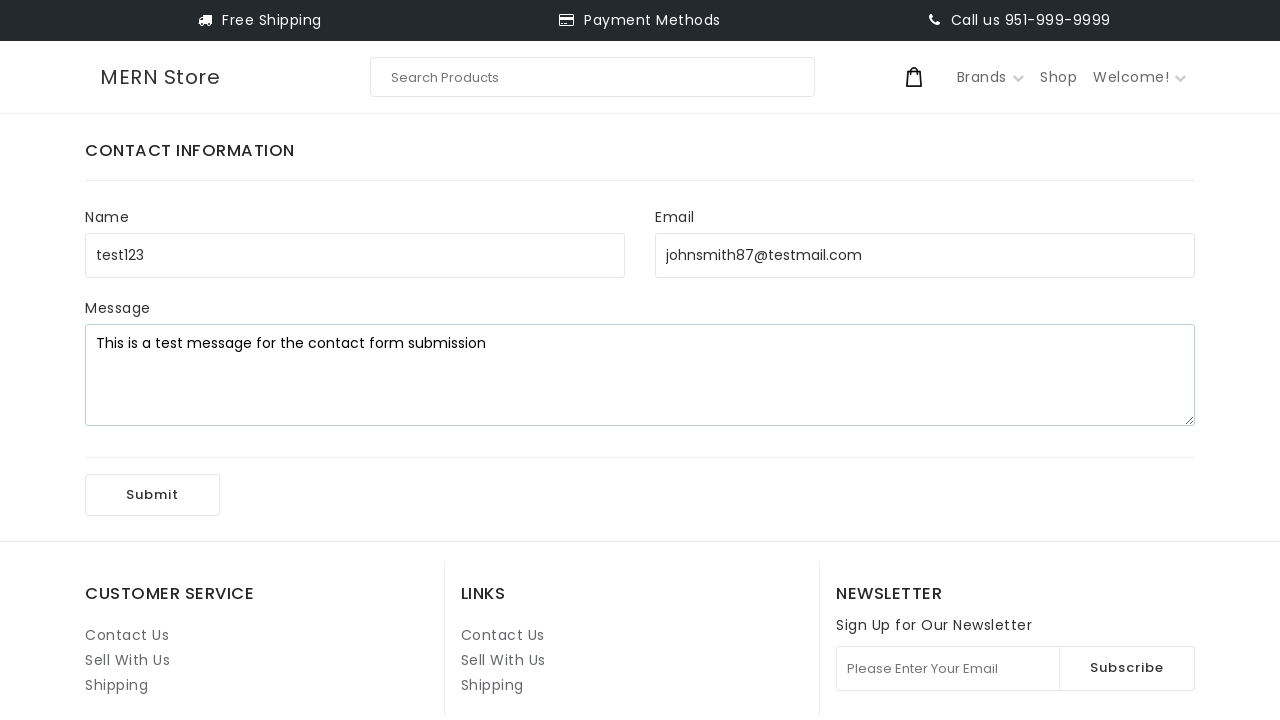

Clicked Submit button to submit contact form at (152, 495) on internal:role=button[name="Submit"i]
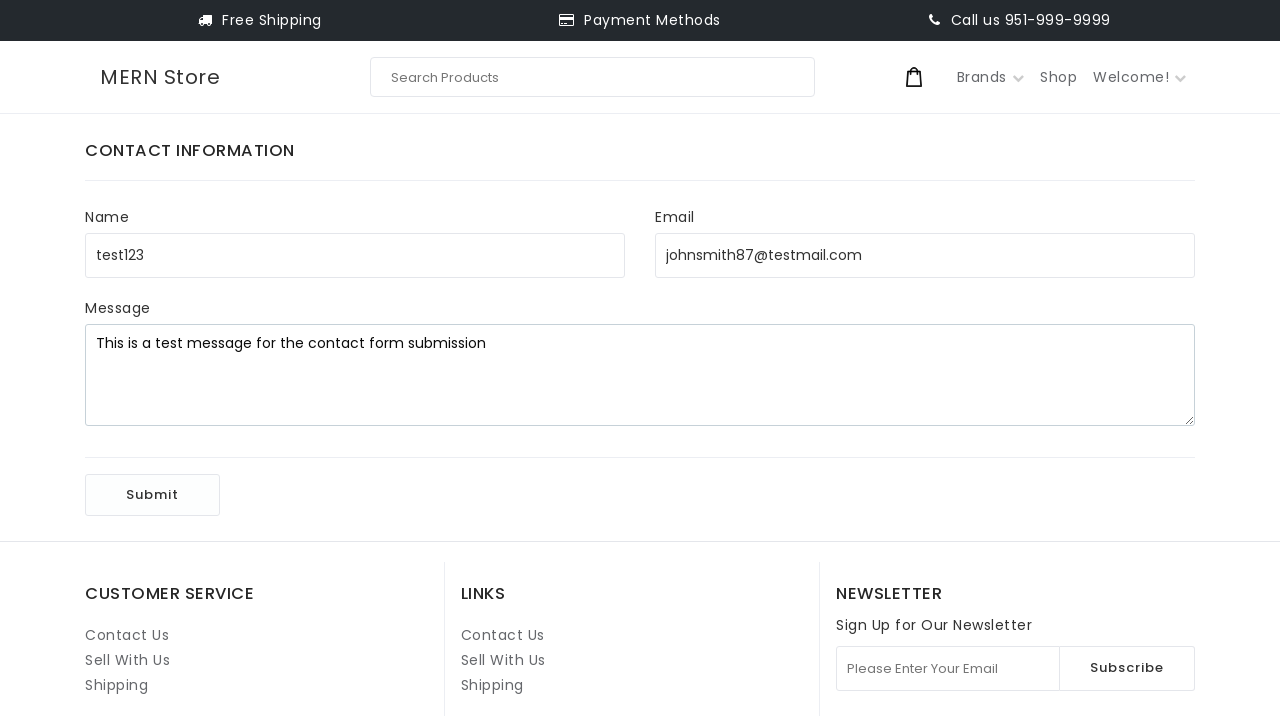

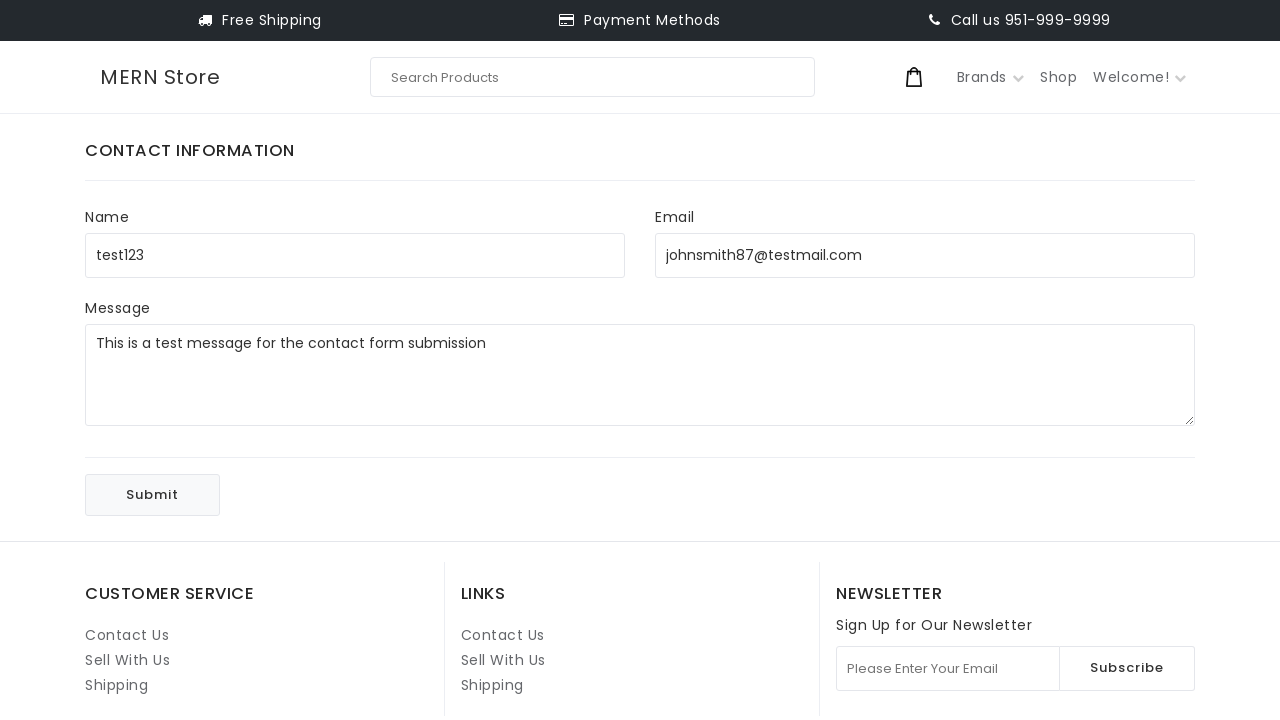